Tests the floating menu functionality by navigating to the floating menu page, scrolling down the page, and verifying that the floating menu remains visible after scrolling.

Starting URL: http://the-internet.herokuapp.com/

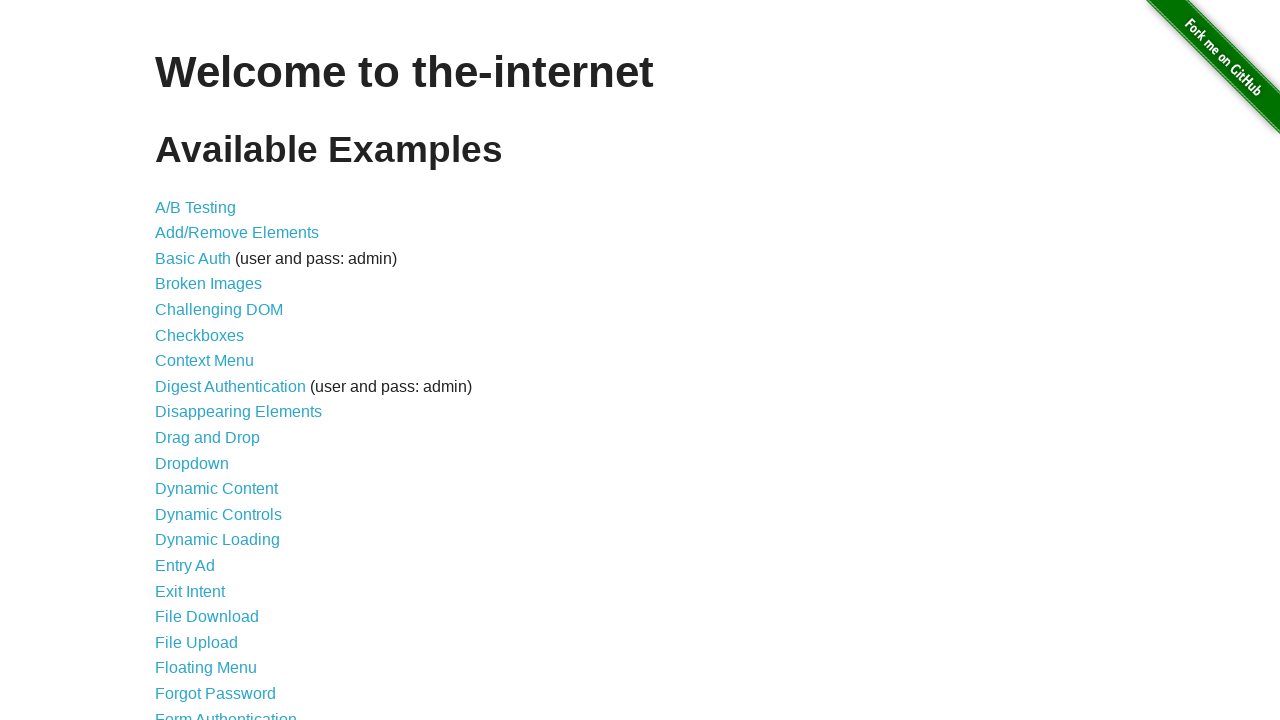

Clicked on the Floating Menu link at (206, 668) on a[href='/floating_menu']
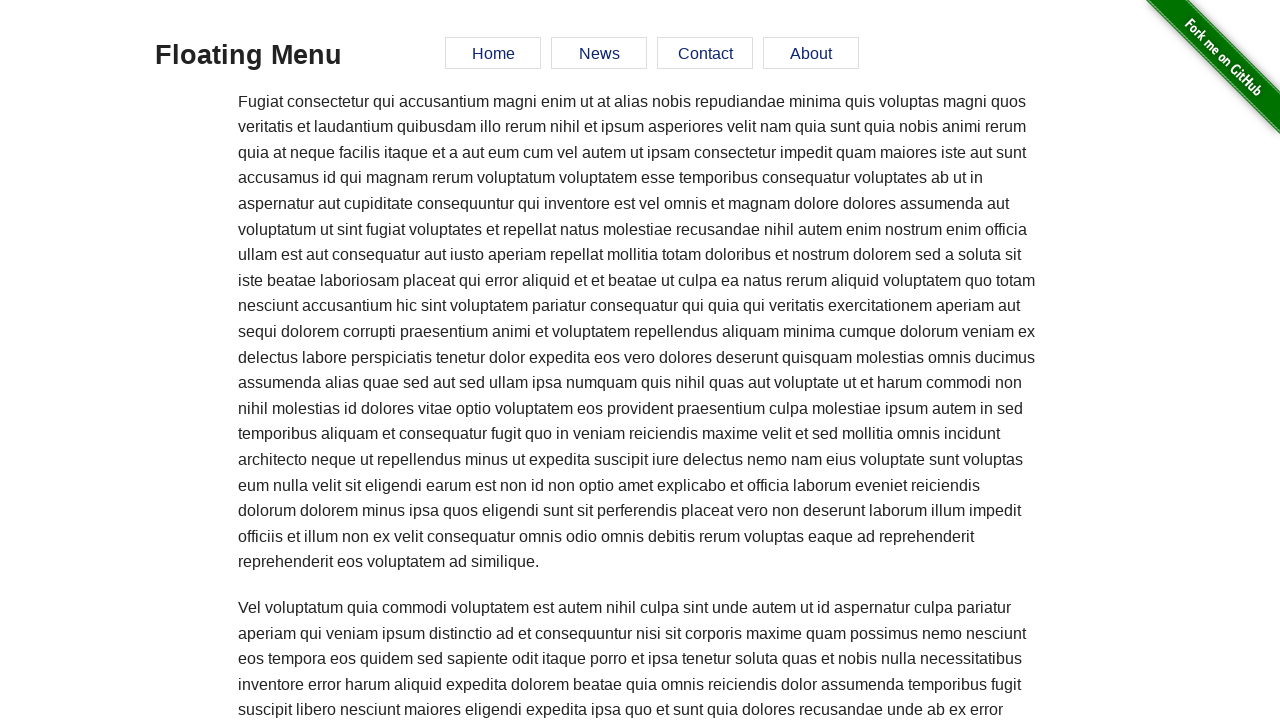

Floating menu page loaded and menu element is visible
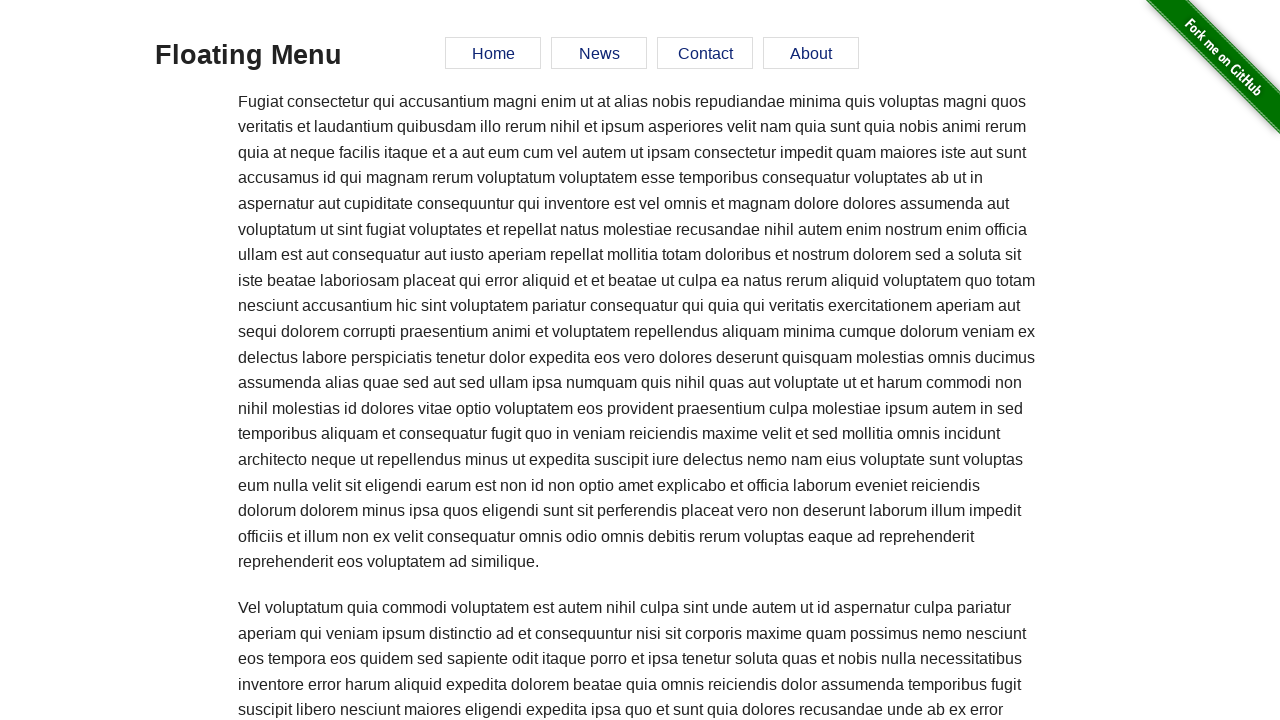

Verified that the floating menu is displayed initially
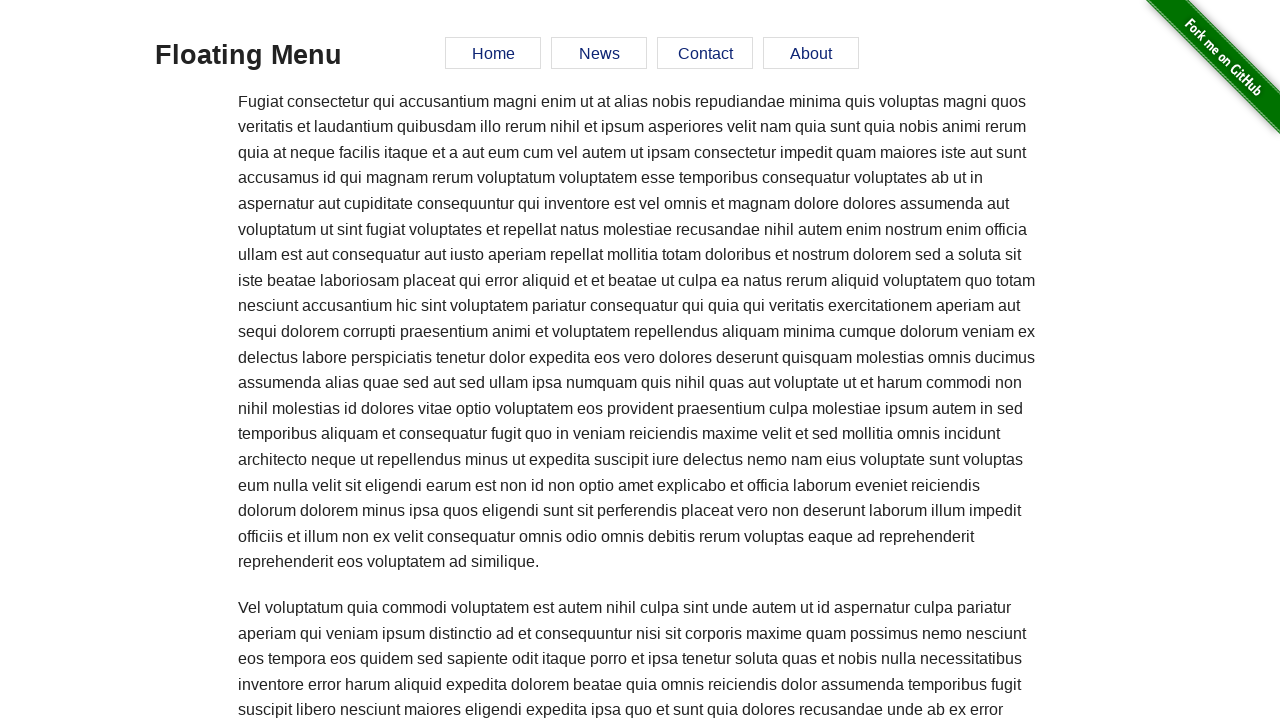

Verified that the News button in the menu is displayed
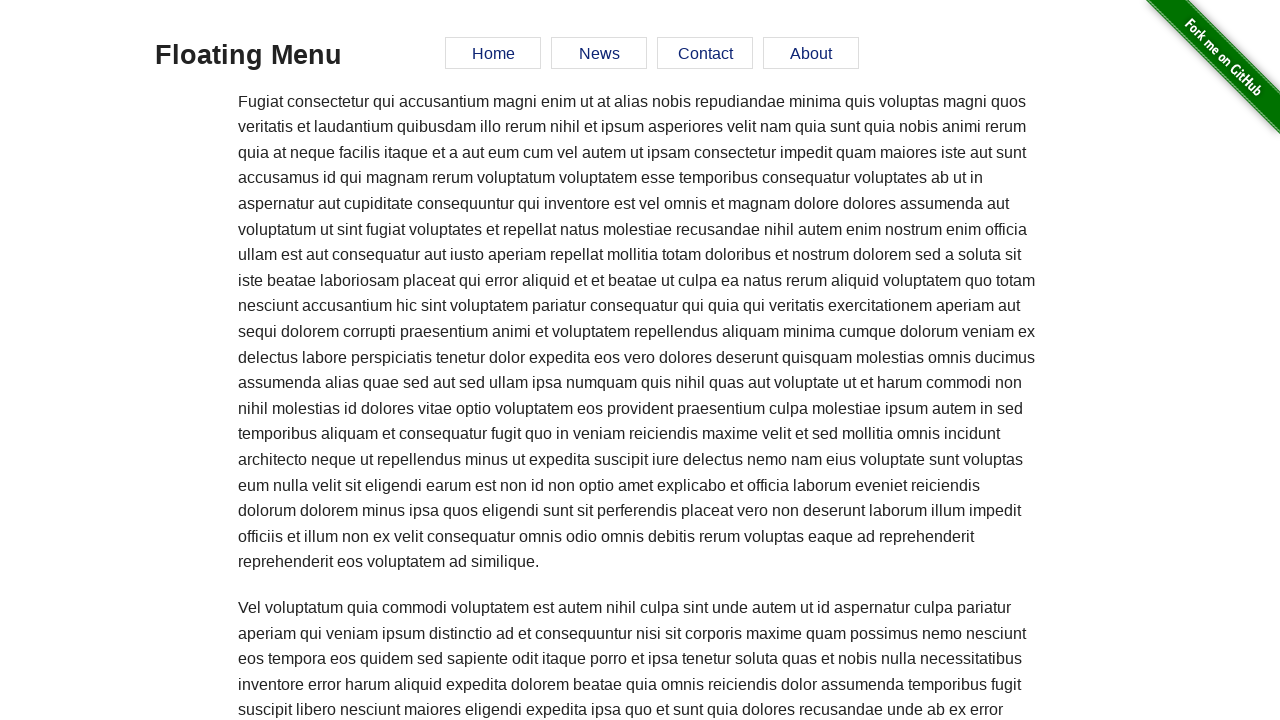

Scrolled down the page to the middle of the content
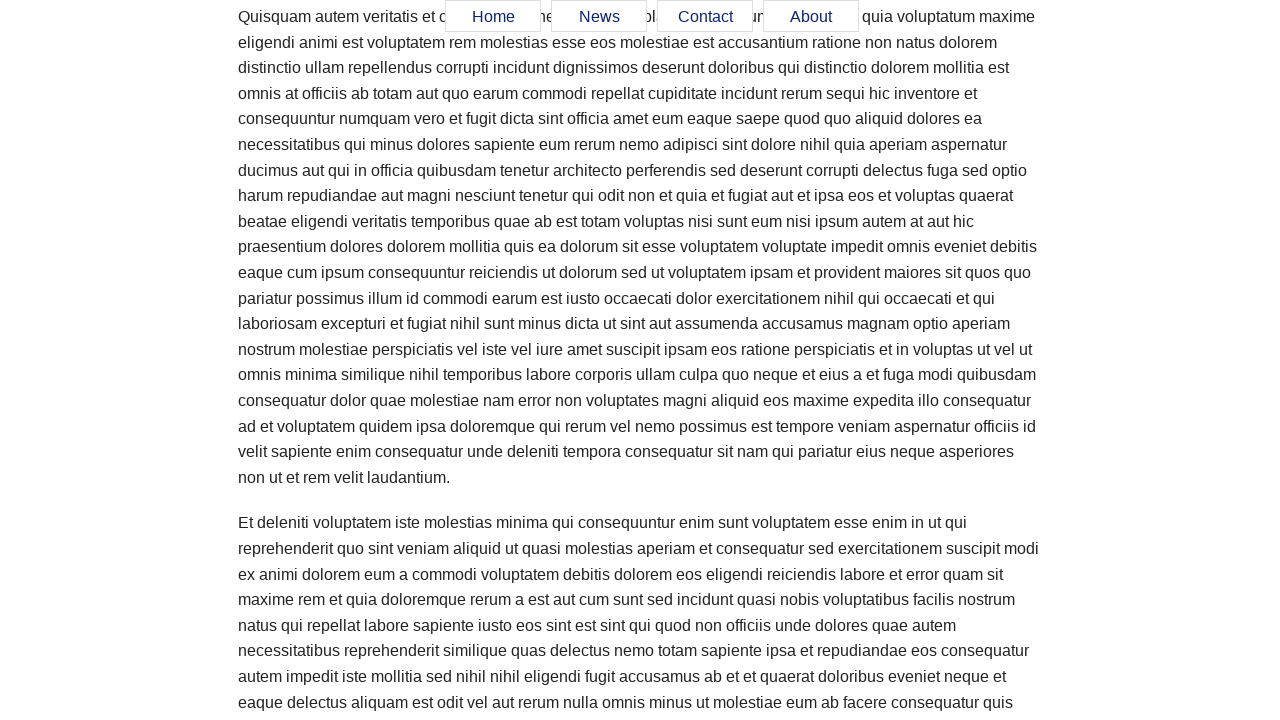

Waited 1.5 seconds for animations to complete
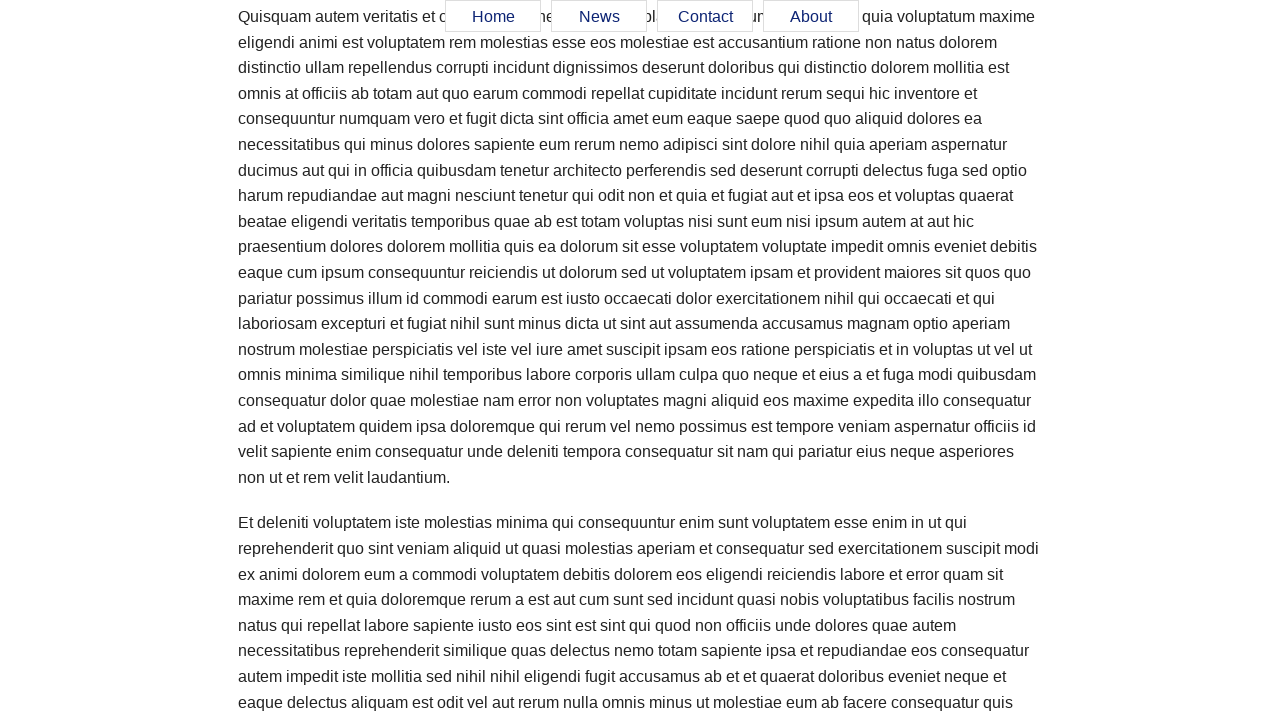

Verified that the floating menu remains visible after scrolling
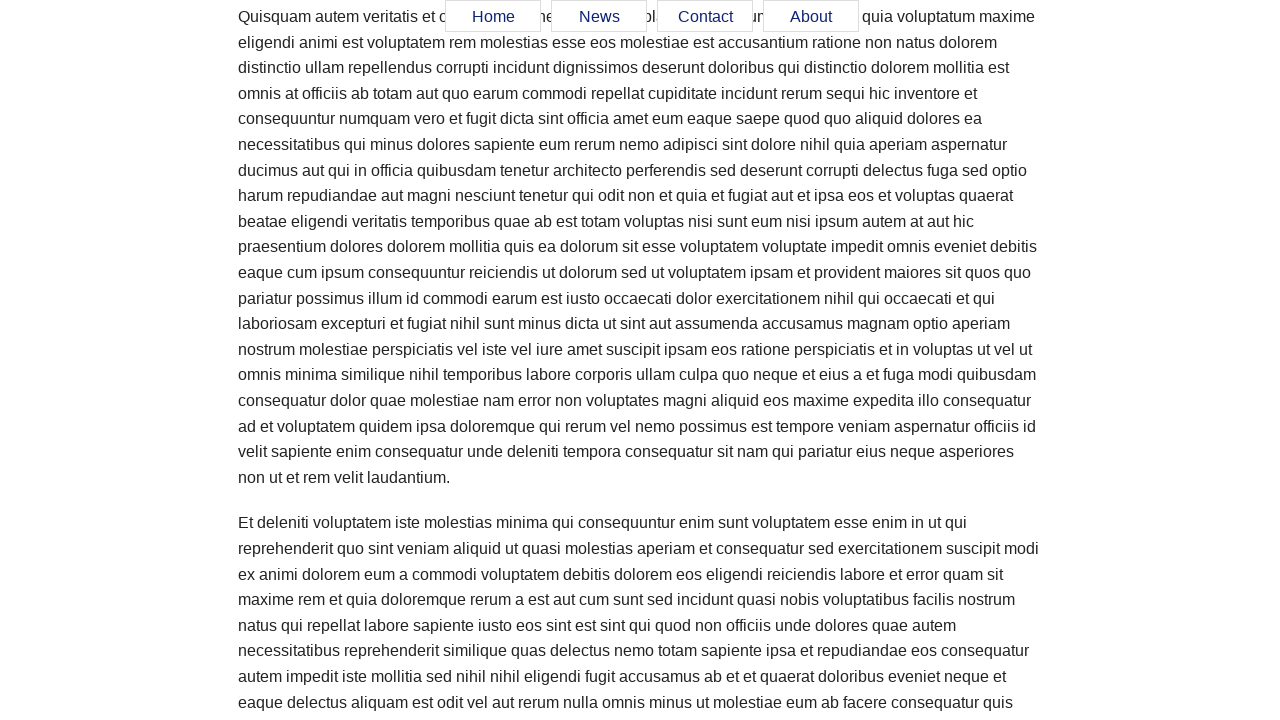

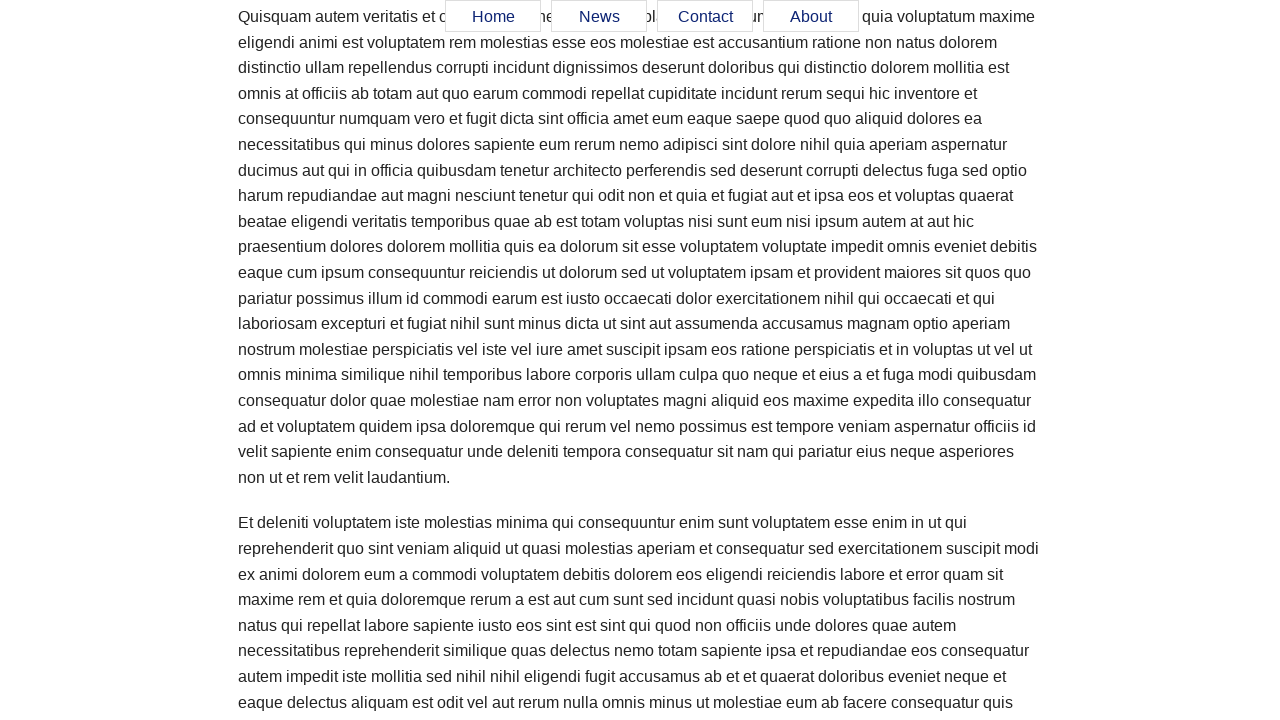